Tests web table sorting functionality by clicking a column header and verifying the sort order, then tests pagination by navigating through pages to find a specific item ("Rice") in the table.

Starting URL: https://rahulshettyacademy.com/seleniumPractise/#/offers

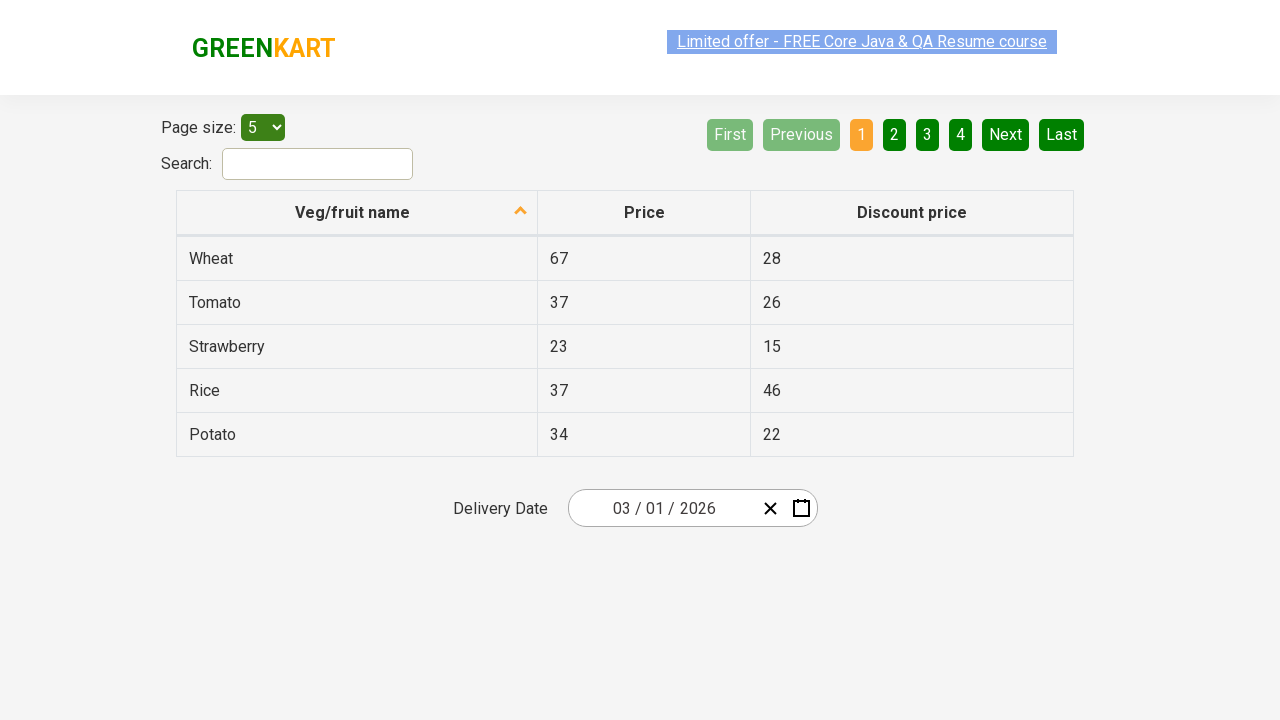

Clicked first column header to trigger sorting at (357, 213) on xpath=//tr/th[1]
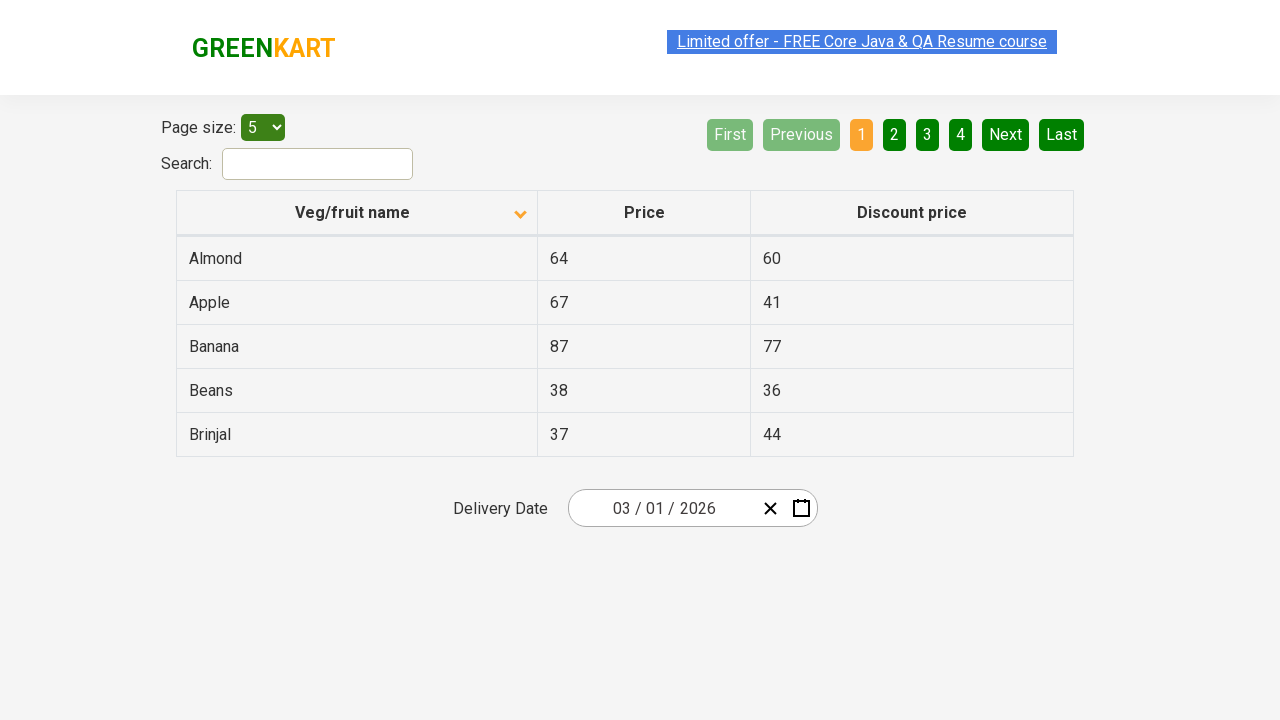

Table rows loaded and visible
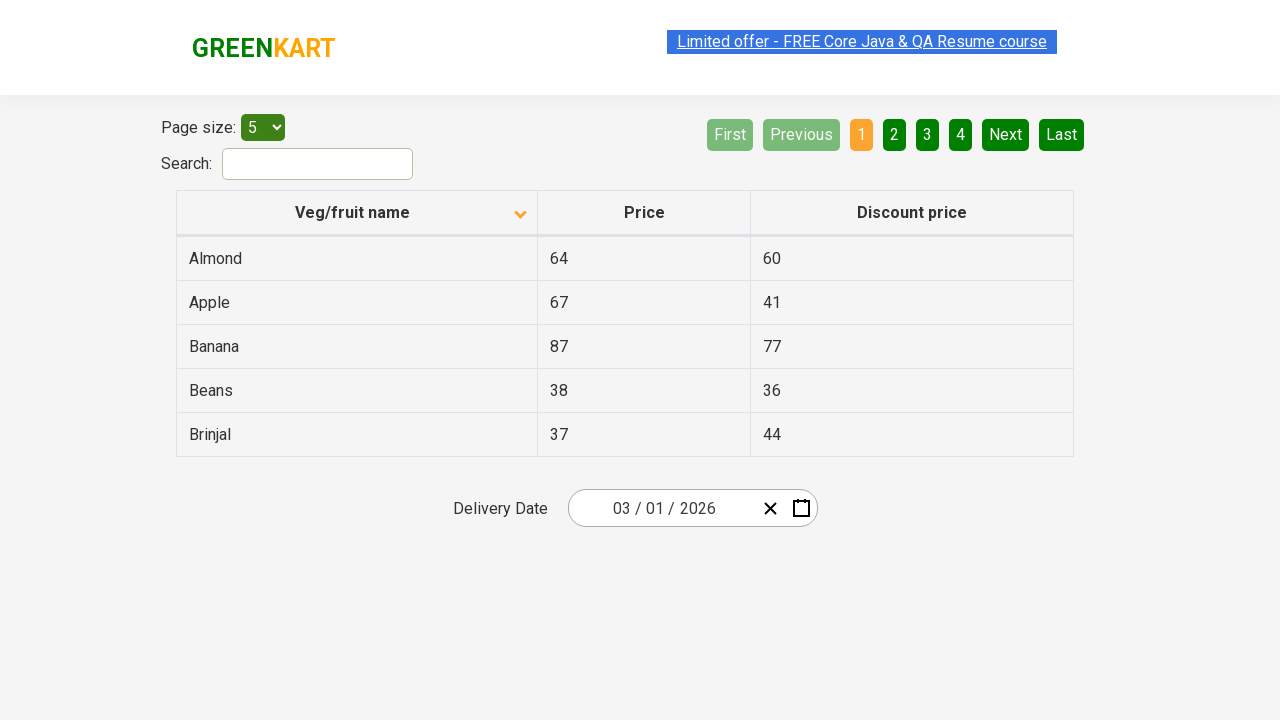

Retrieved all first column values from current page
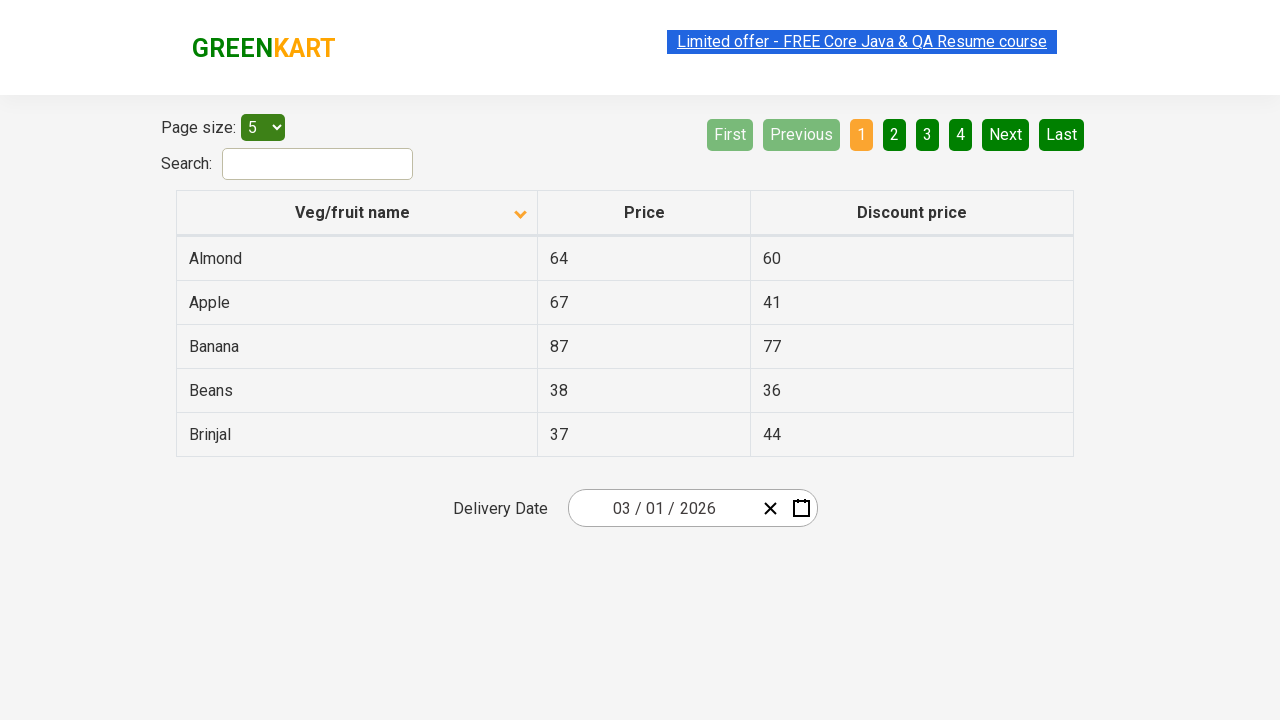

Verified that table is sorted correctly in ascending order
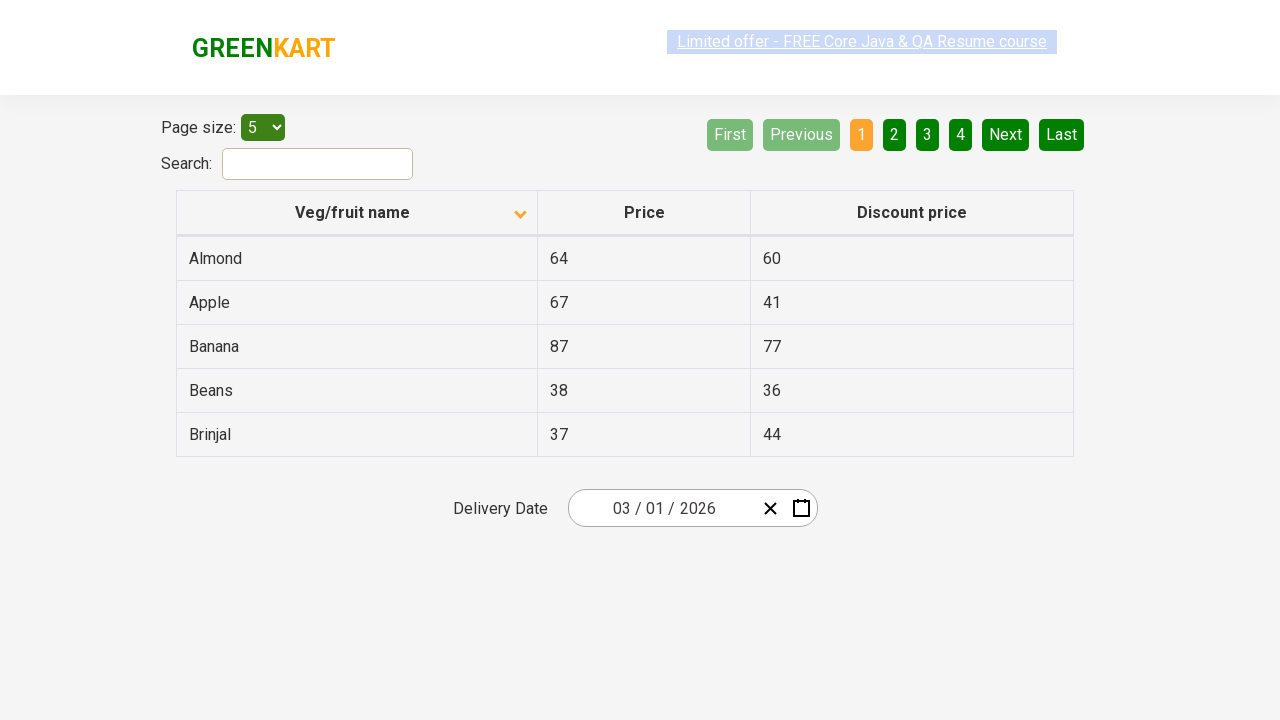

Retrieved all rows from current page
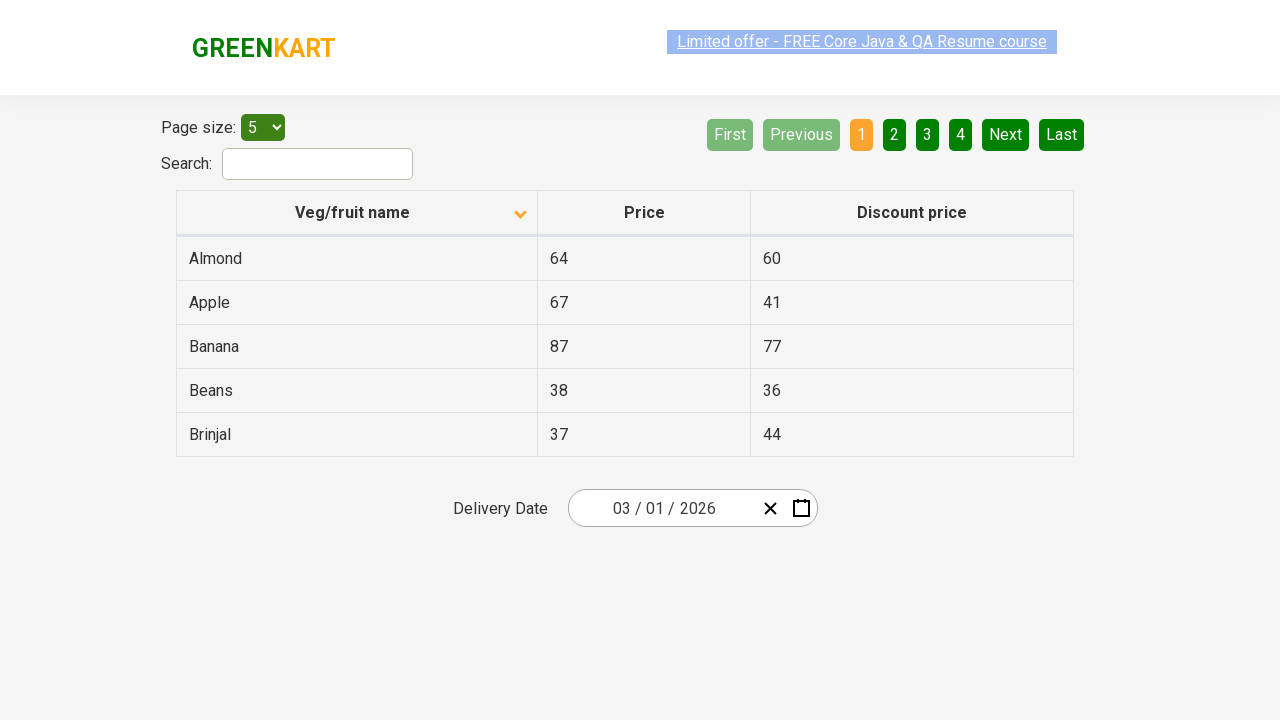

Clicked Next button to navigate to next page at (1006, 134) on [aria-label='Next']
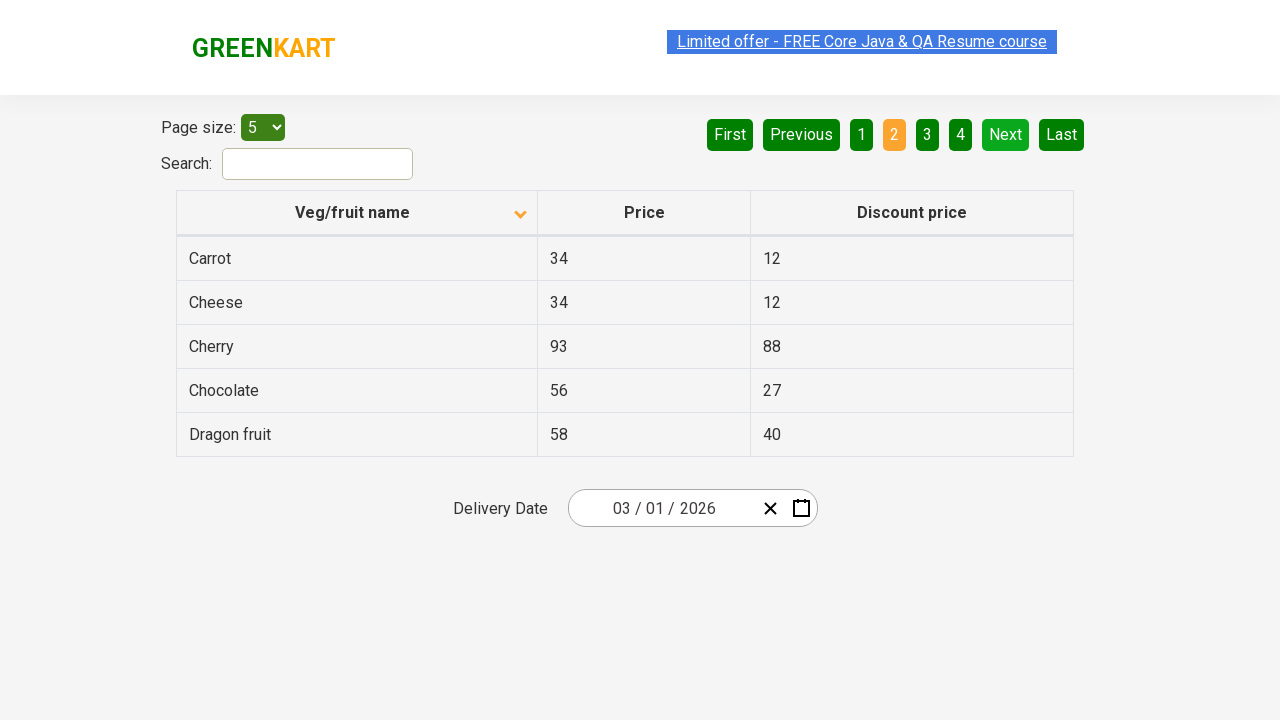

Waited for table to update on next page
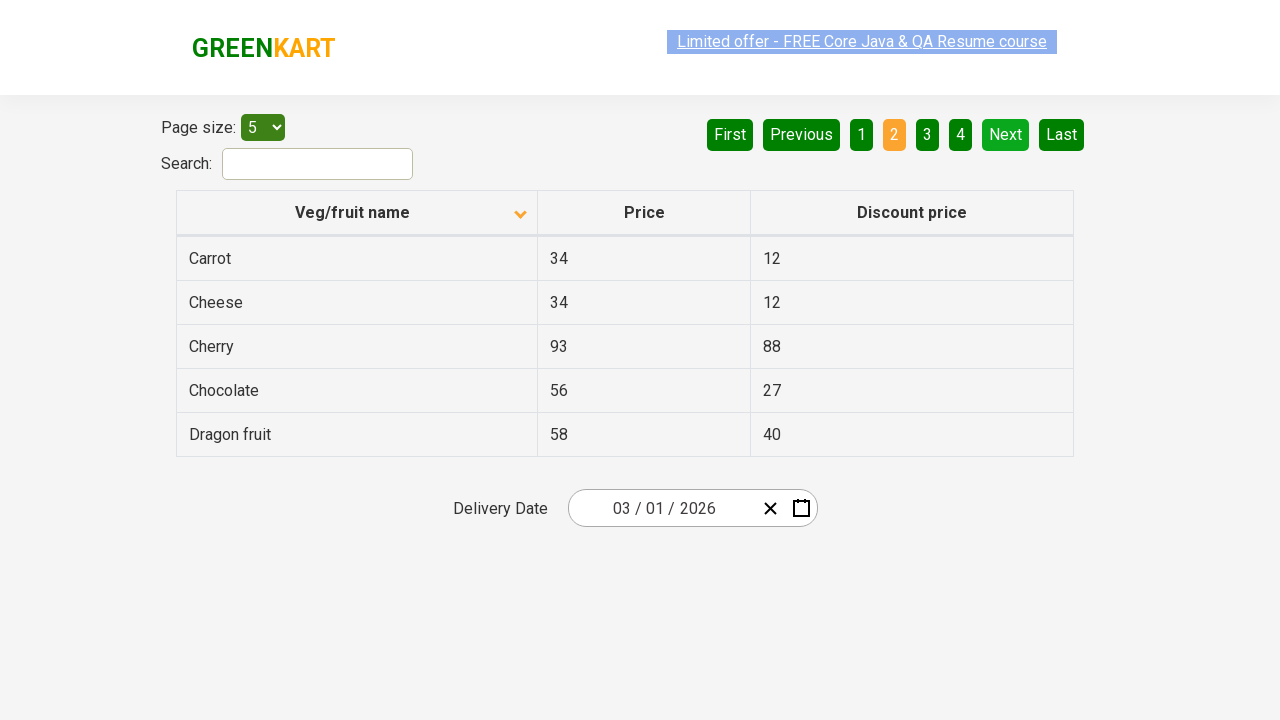

Retrieved all rows from current page
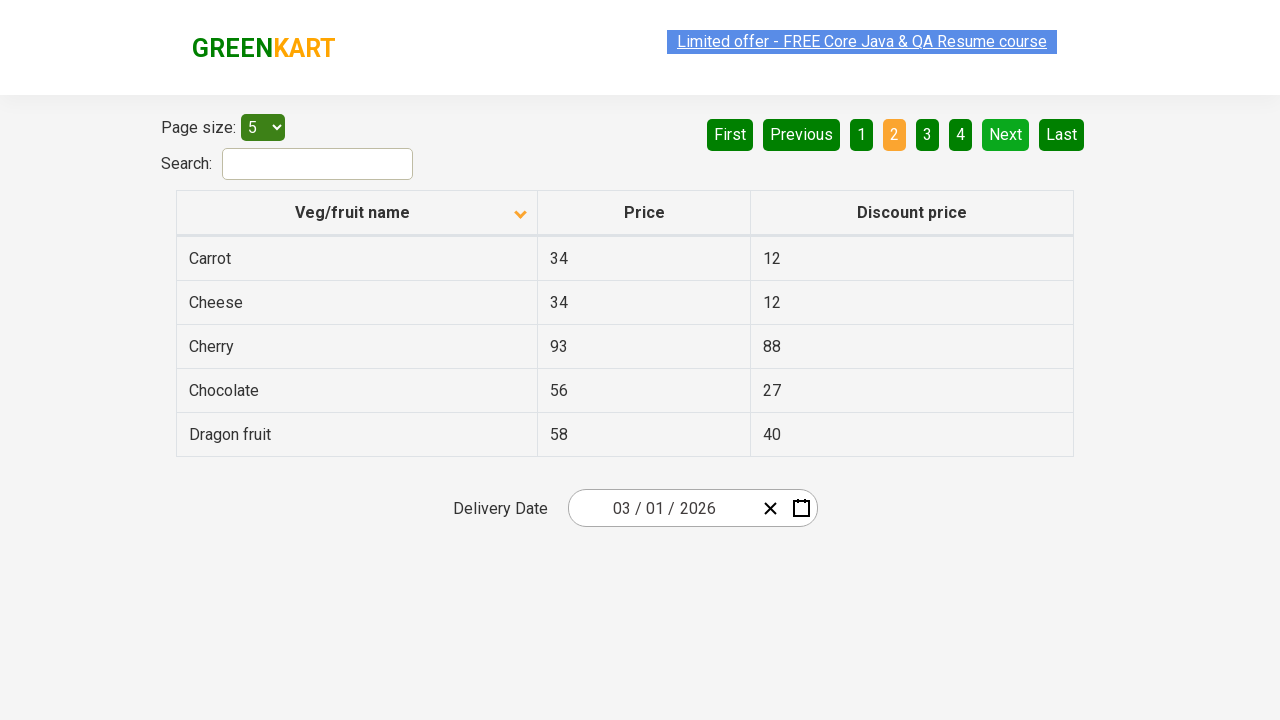

Clicked Next button to navigate to next page at (1006, 134) on [aria-label='Next']
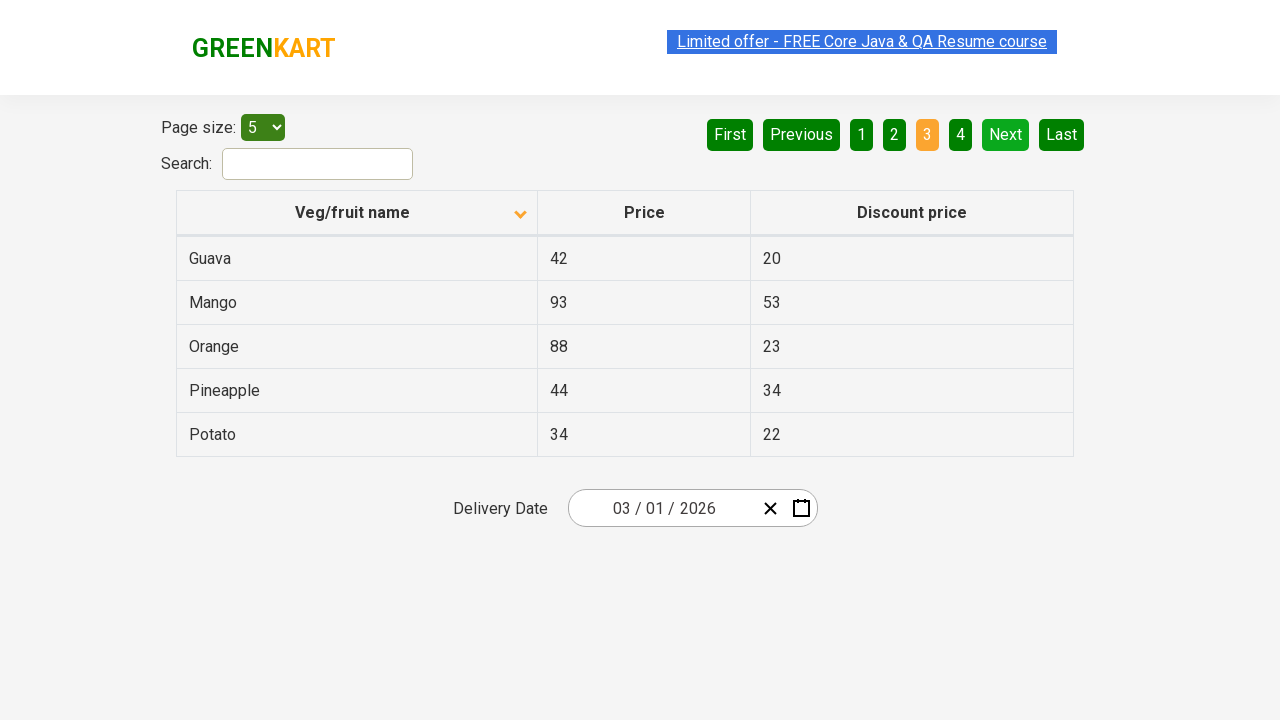

Waited for table to update on next page
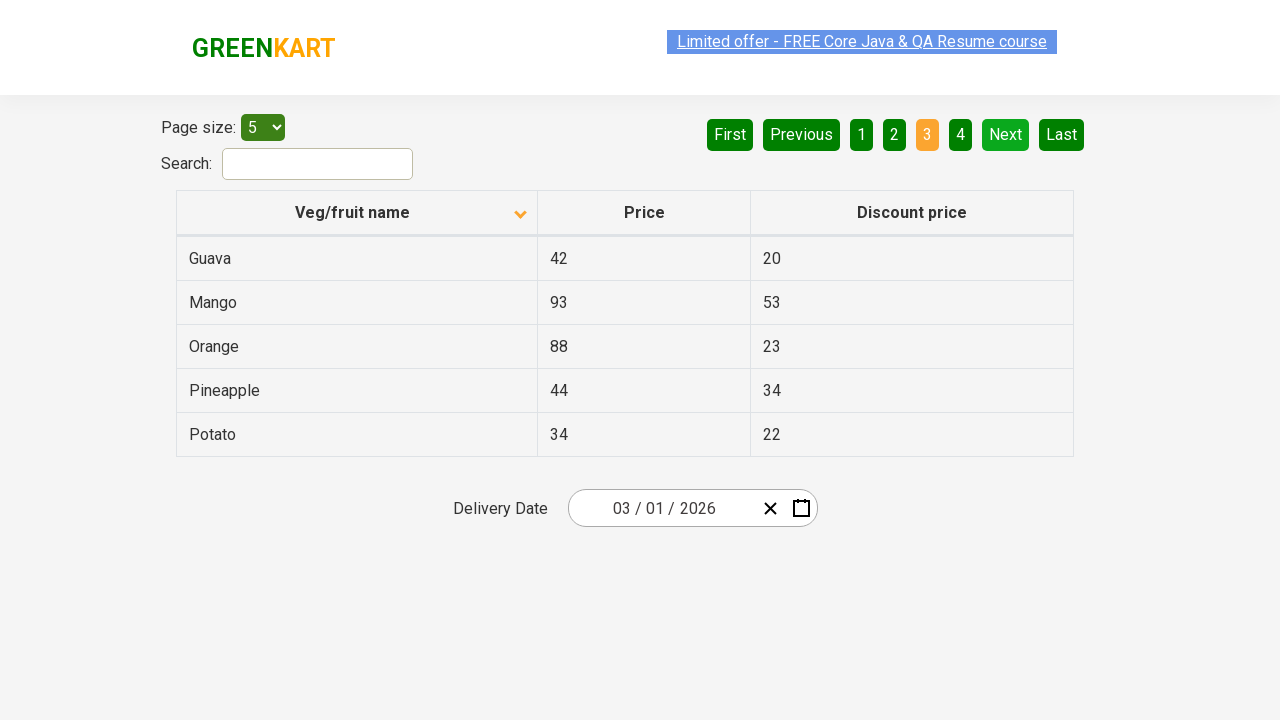

Retrieved all rows from current page
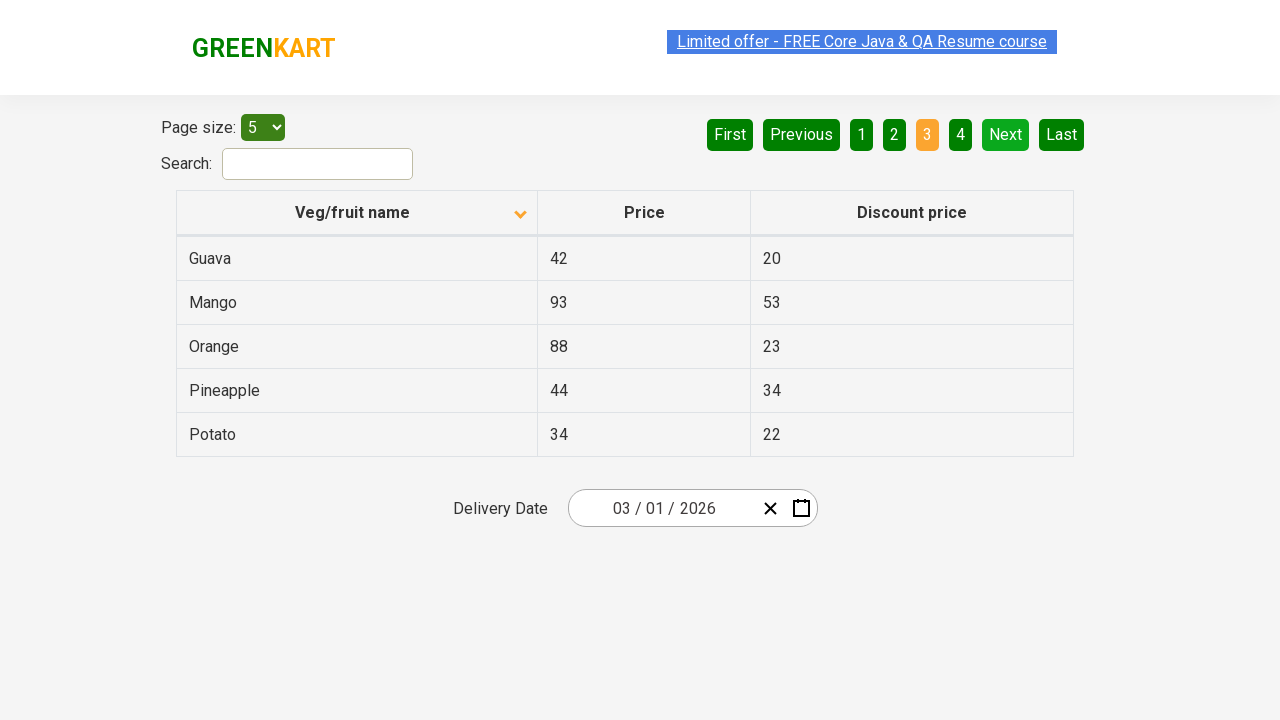

Clicked Next button to navigate to next page at (1006, 134) on [aria-label='Next']
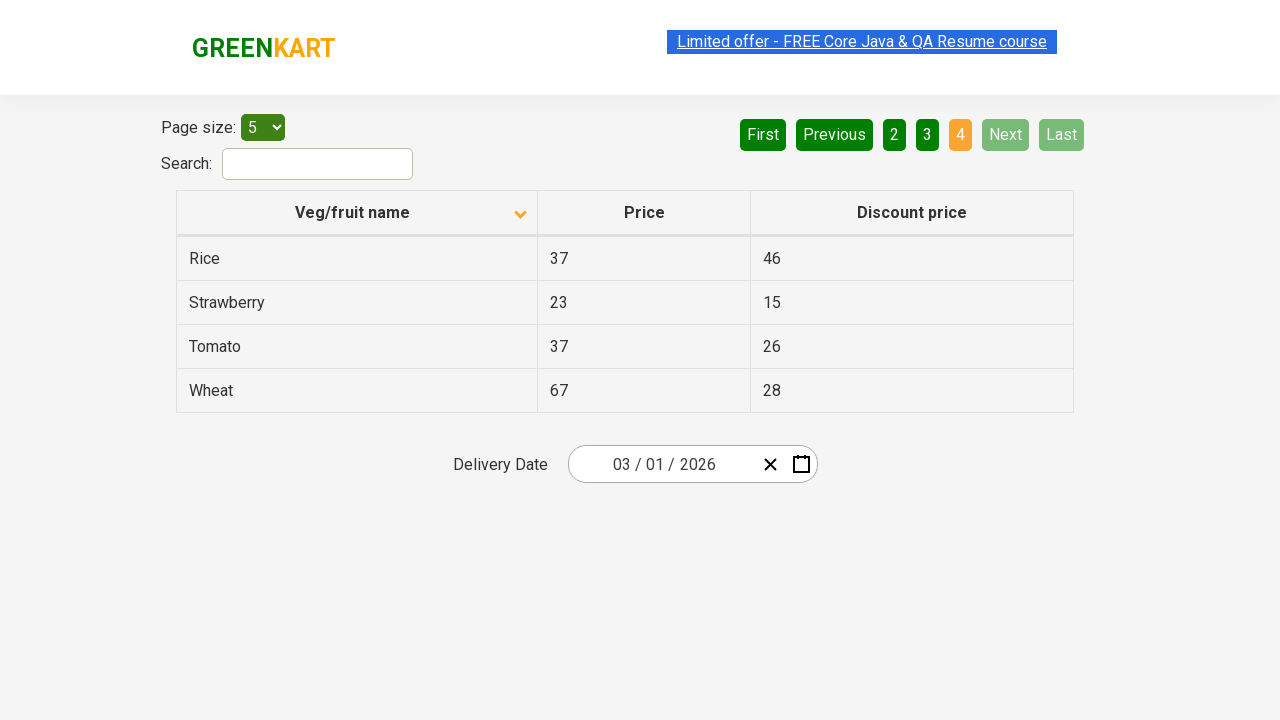

Waited for table to update on next page
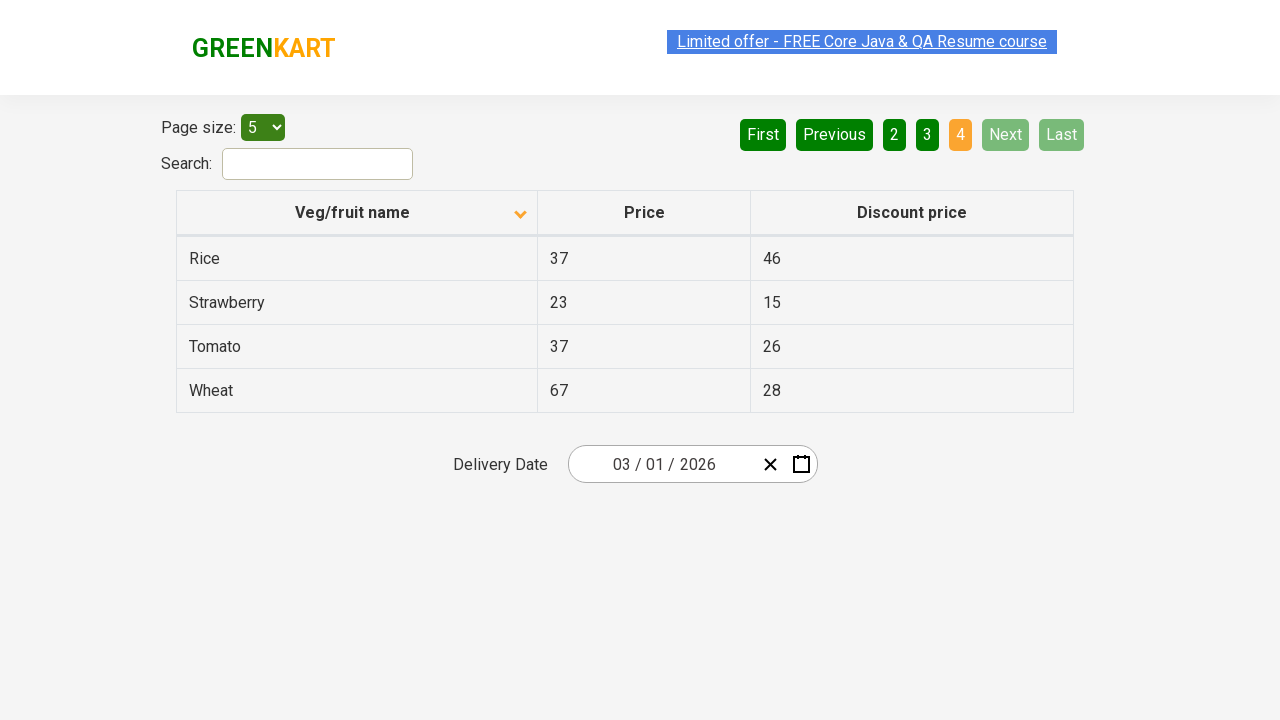

Retrieved all rows from current page
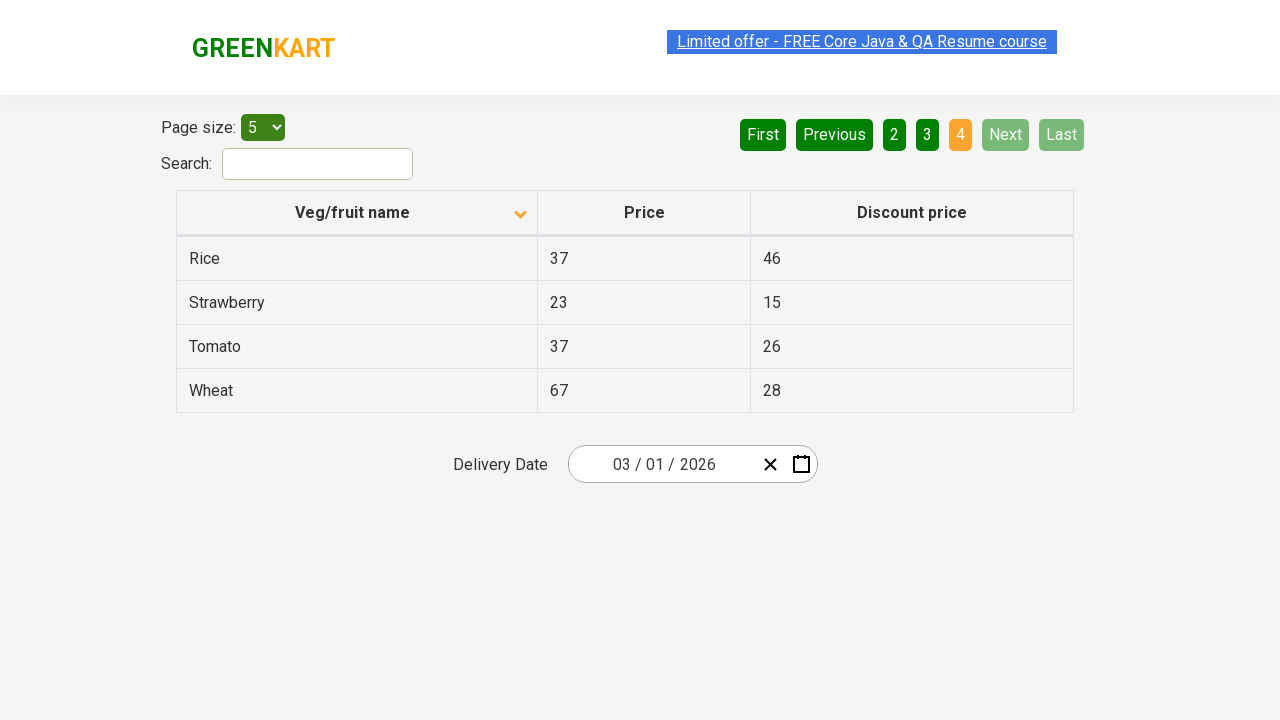

Found 'Rice' item with price: 37
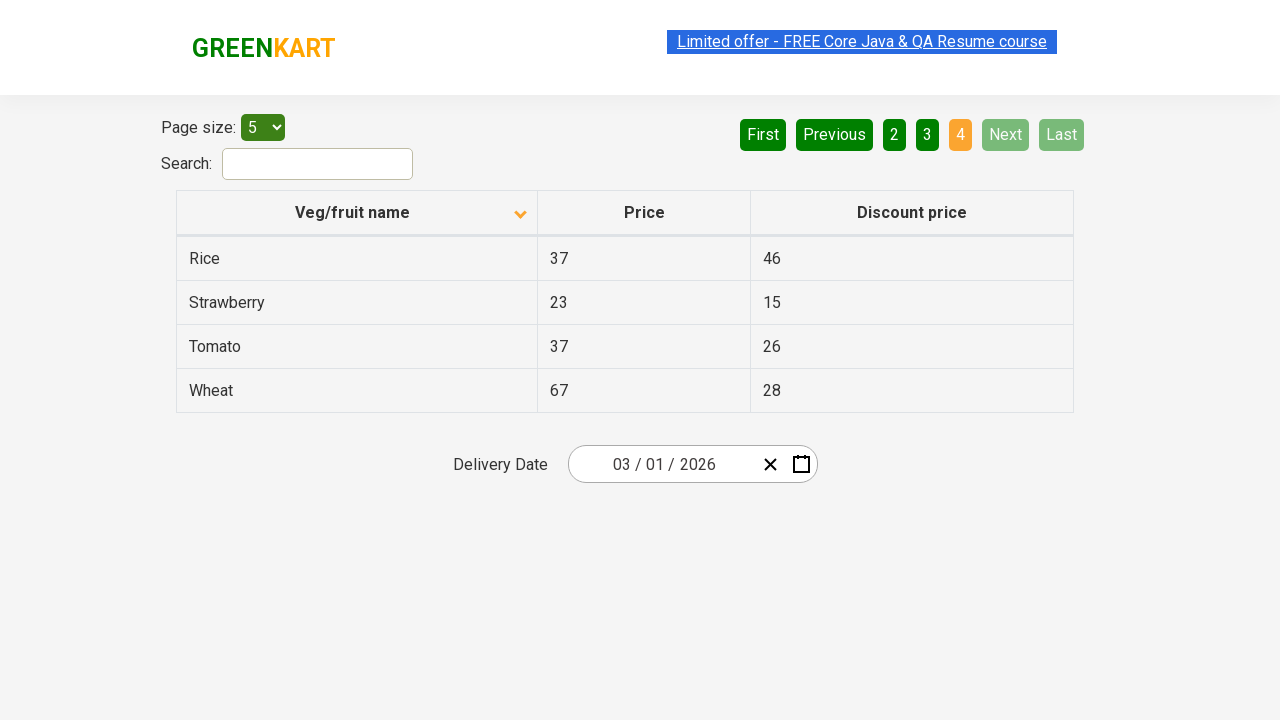

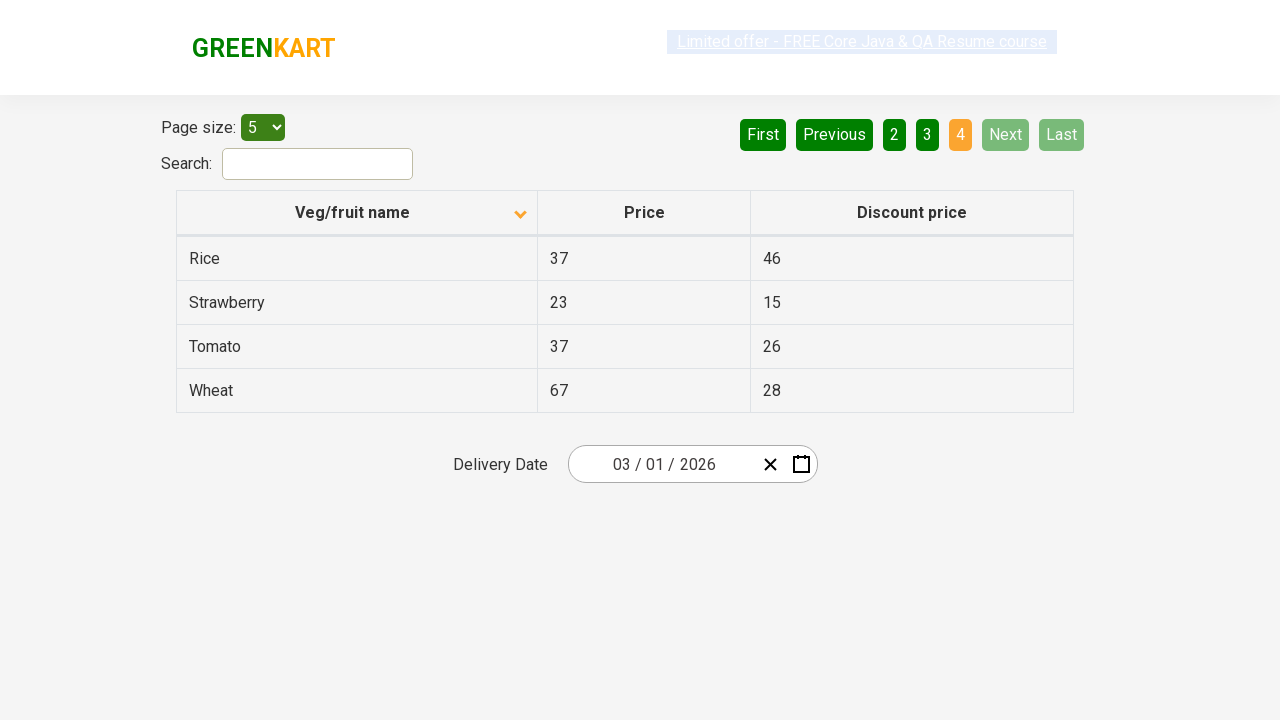